Tests the search functionality on Daraz.pk by entering a search query in the search box and submitting the form

Starting URL: https://www.daraz.pk/

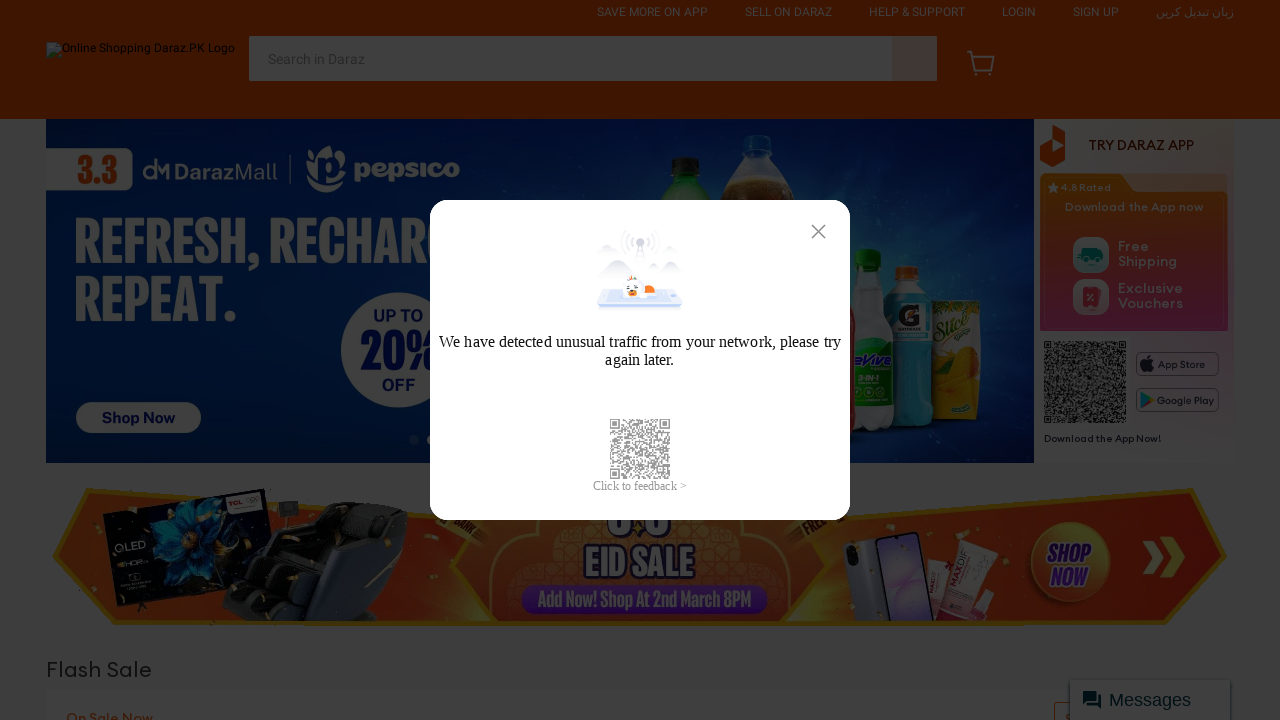

Filled search box with 'wireless headphones' on input[name='q']
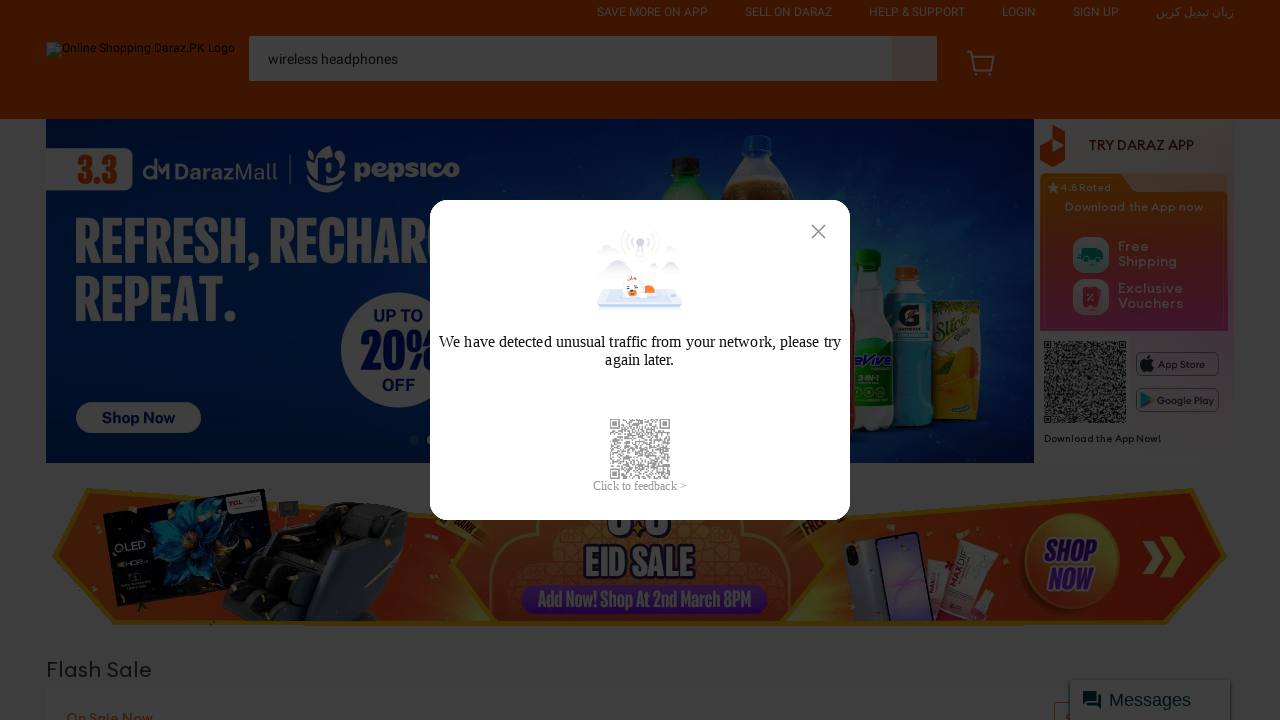

Submitted search form by pressing Enter on input[name='q']
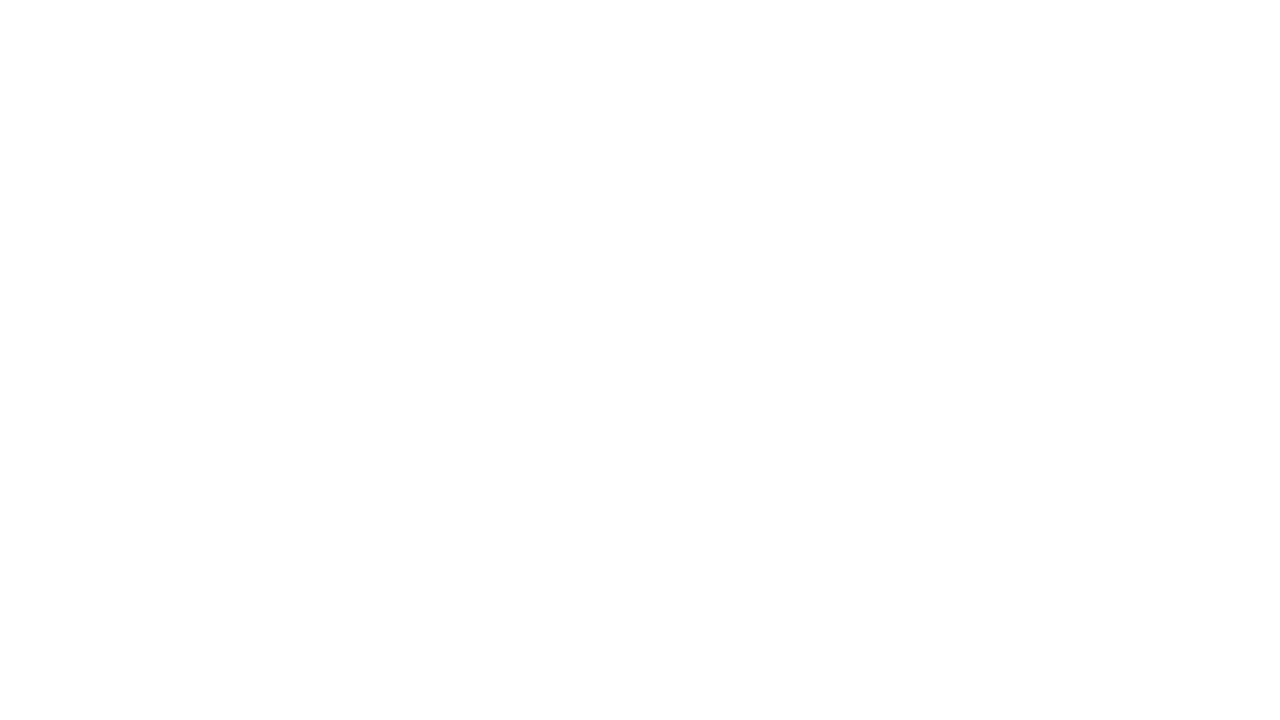

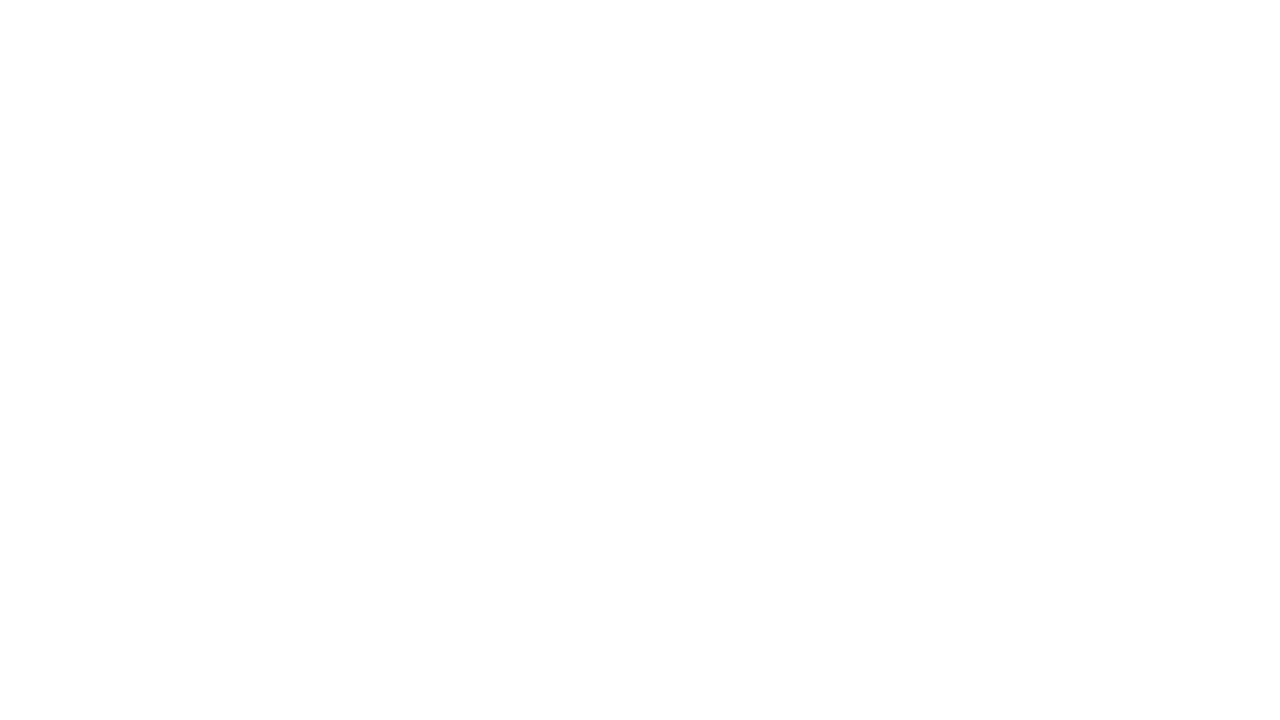